Tests JavaScript alert handling by triggering an alert, accepting it, and verifying the result message

Starting URL: https://the-internet.herokuapp.com/javascript_alerts

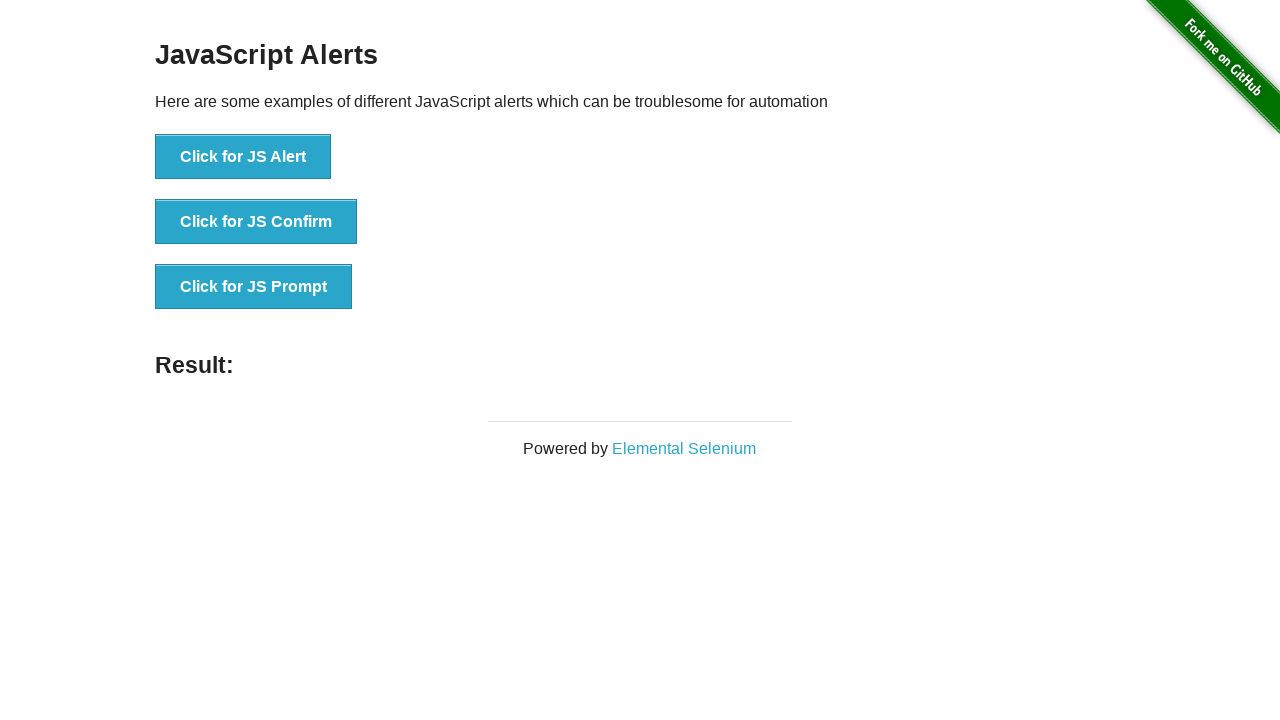

Clicked button to trigger JavaScript alert at (243, 157) on button[onclick='jsAlert()']
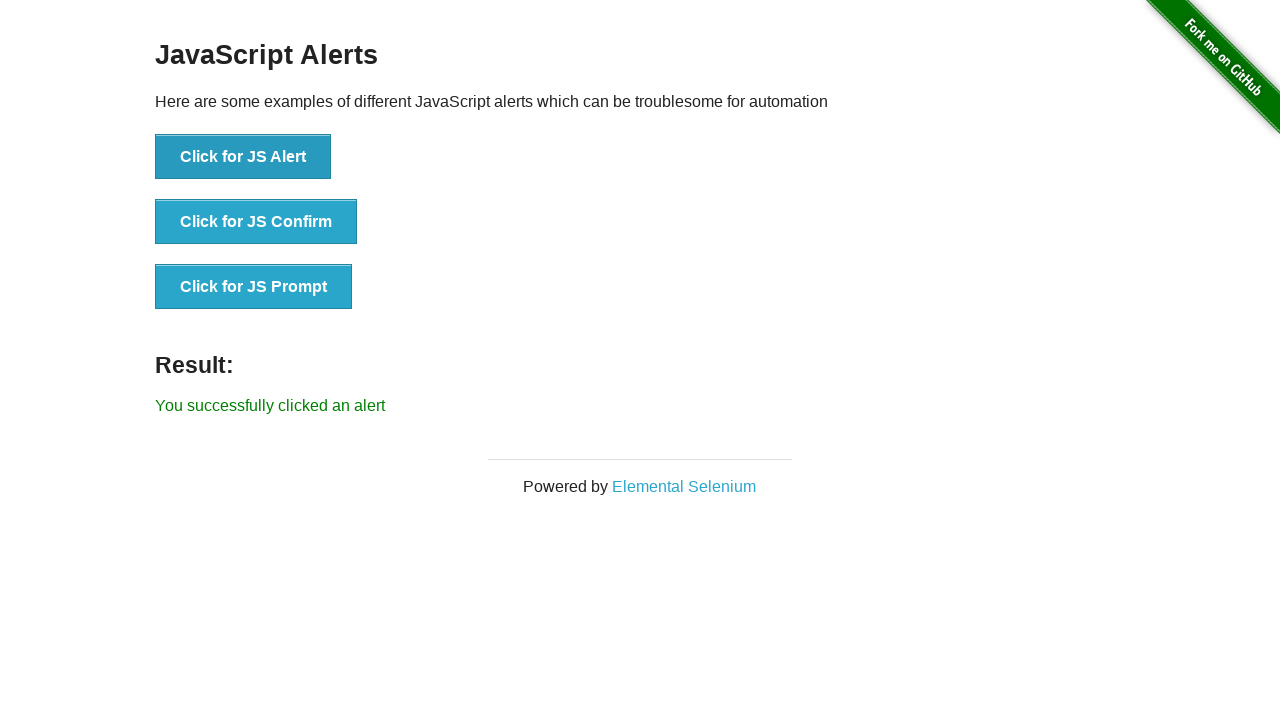

Set up dialog handler to accept alert
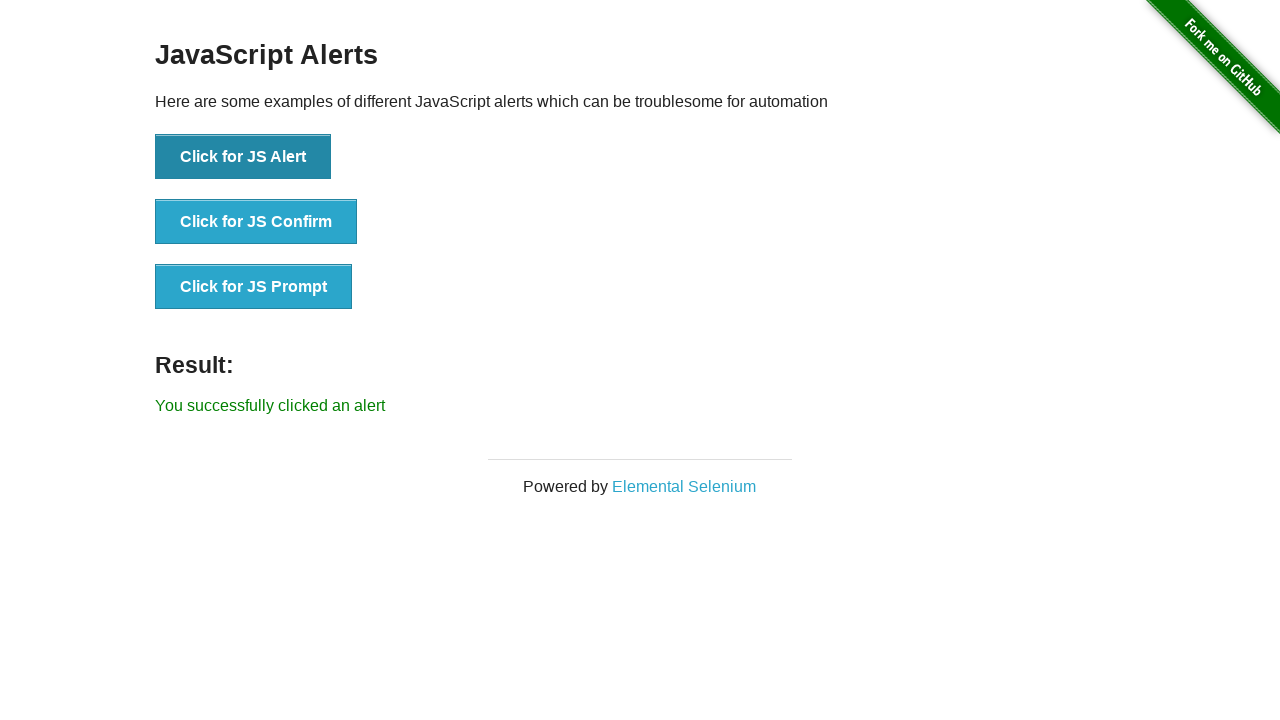

Result message appeared after accepting alert
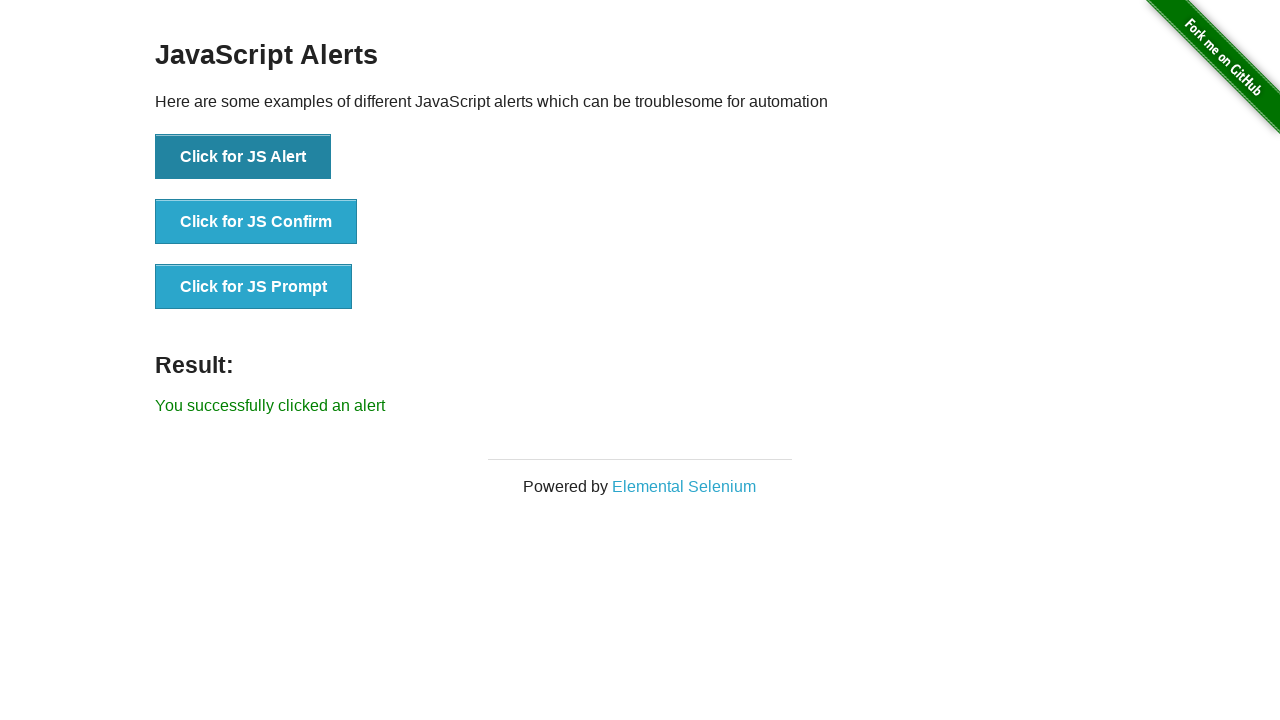

Located result element
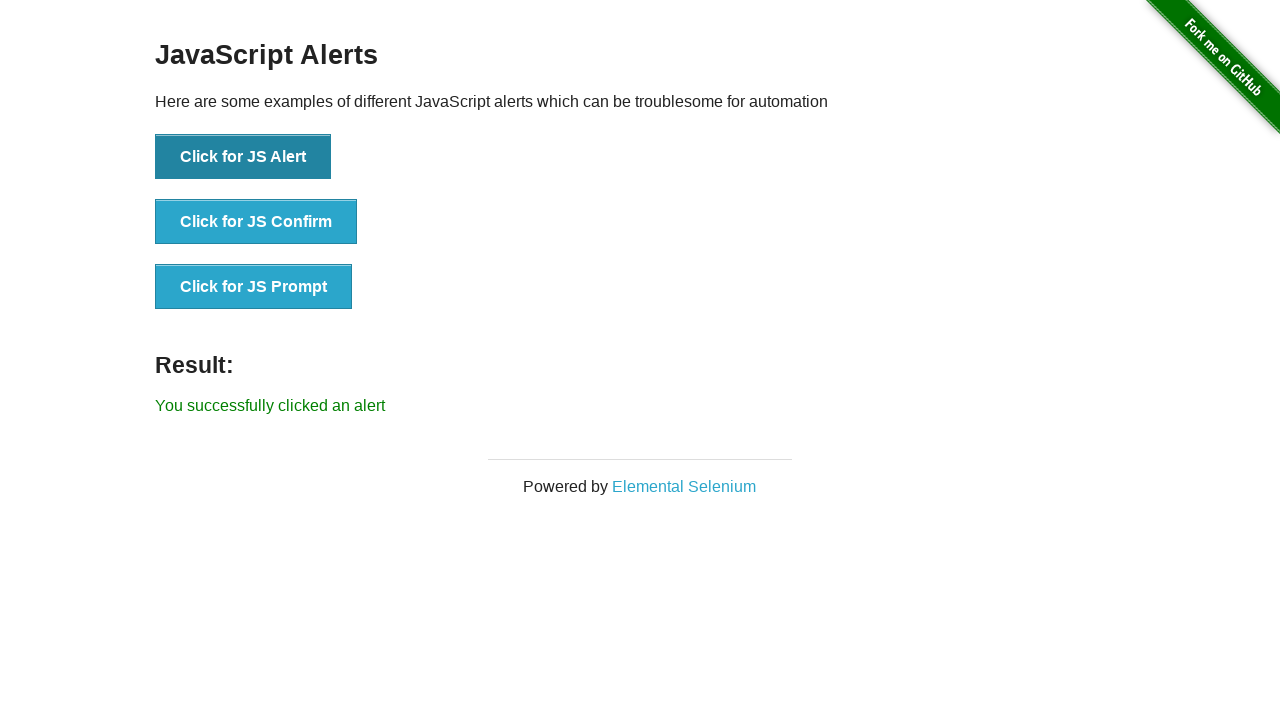

Verified success message 'You successfully clicked an alert' in result element
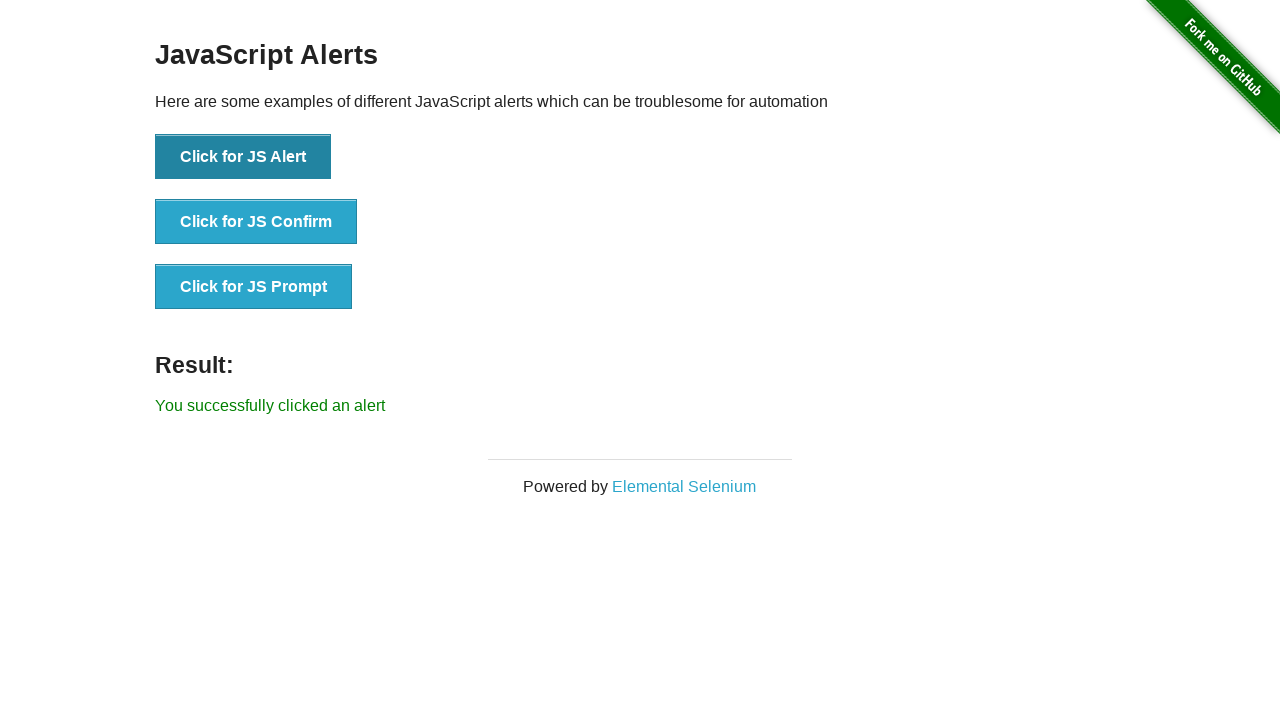

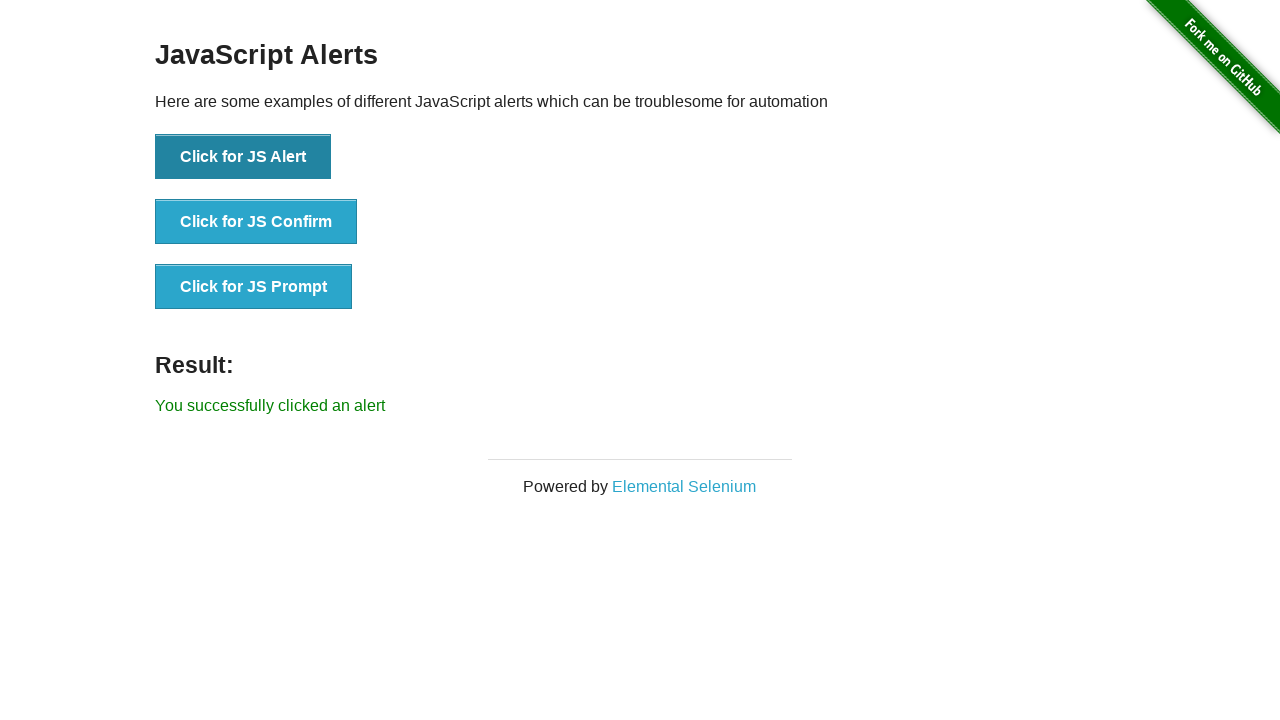